Tests basic browser window manipulation by maximizing, going fullscreen, pressing escape, and resizing the window on the Educastic website

Starting URL: https://www.educastic.com/

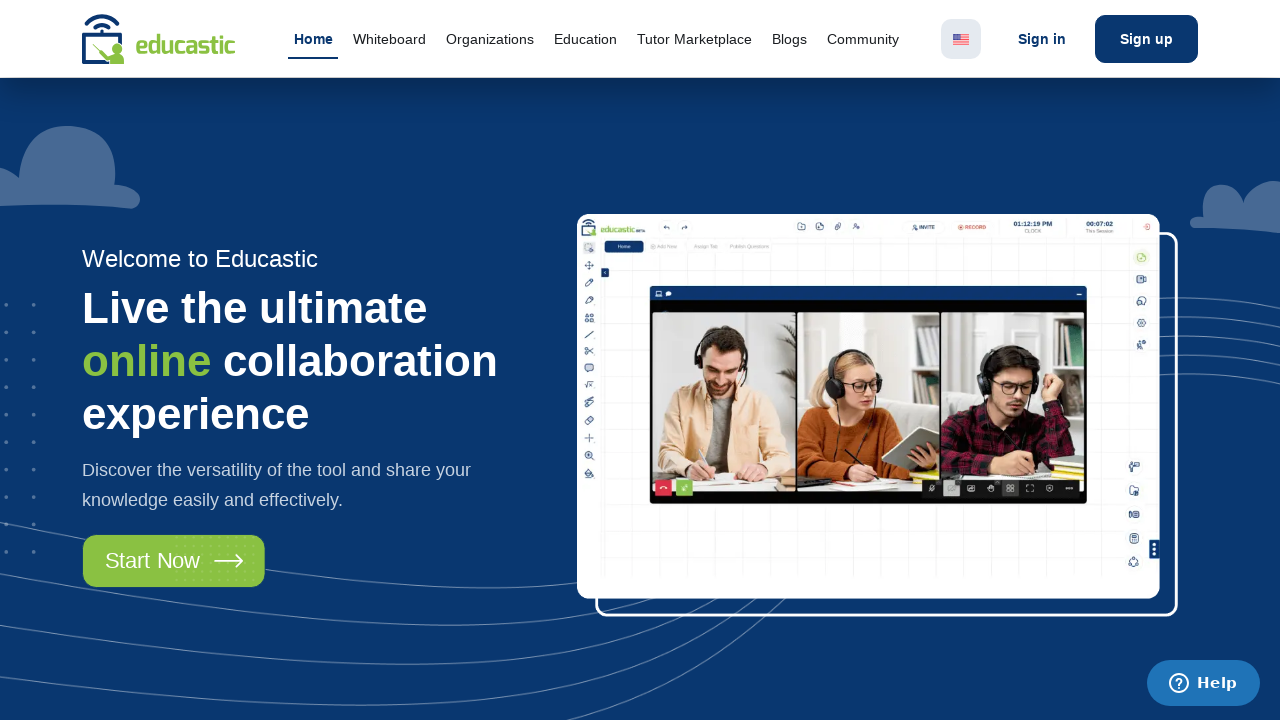

Maximized window to 1920x1080 viewport
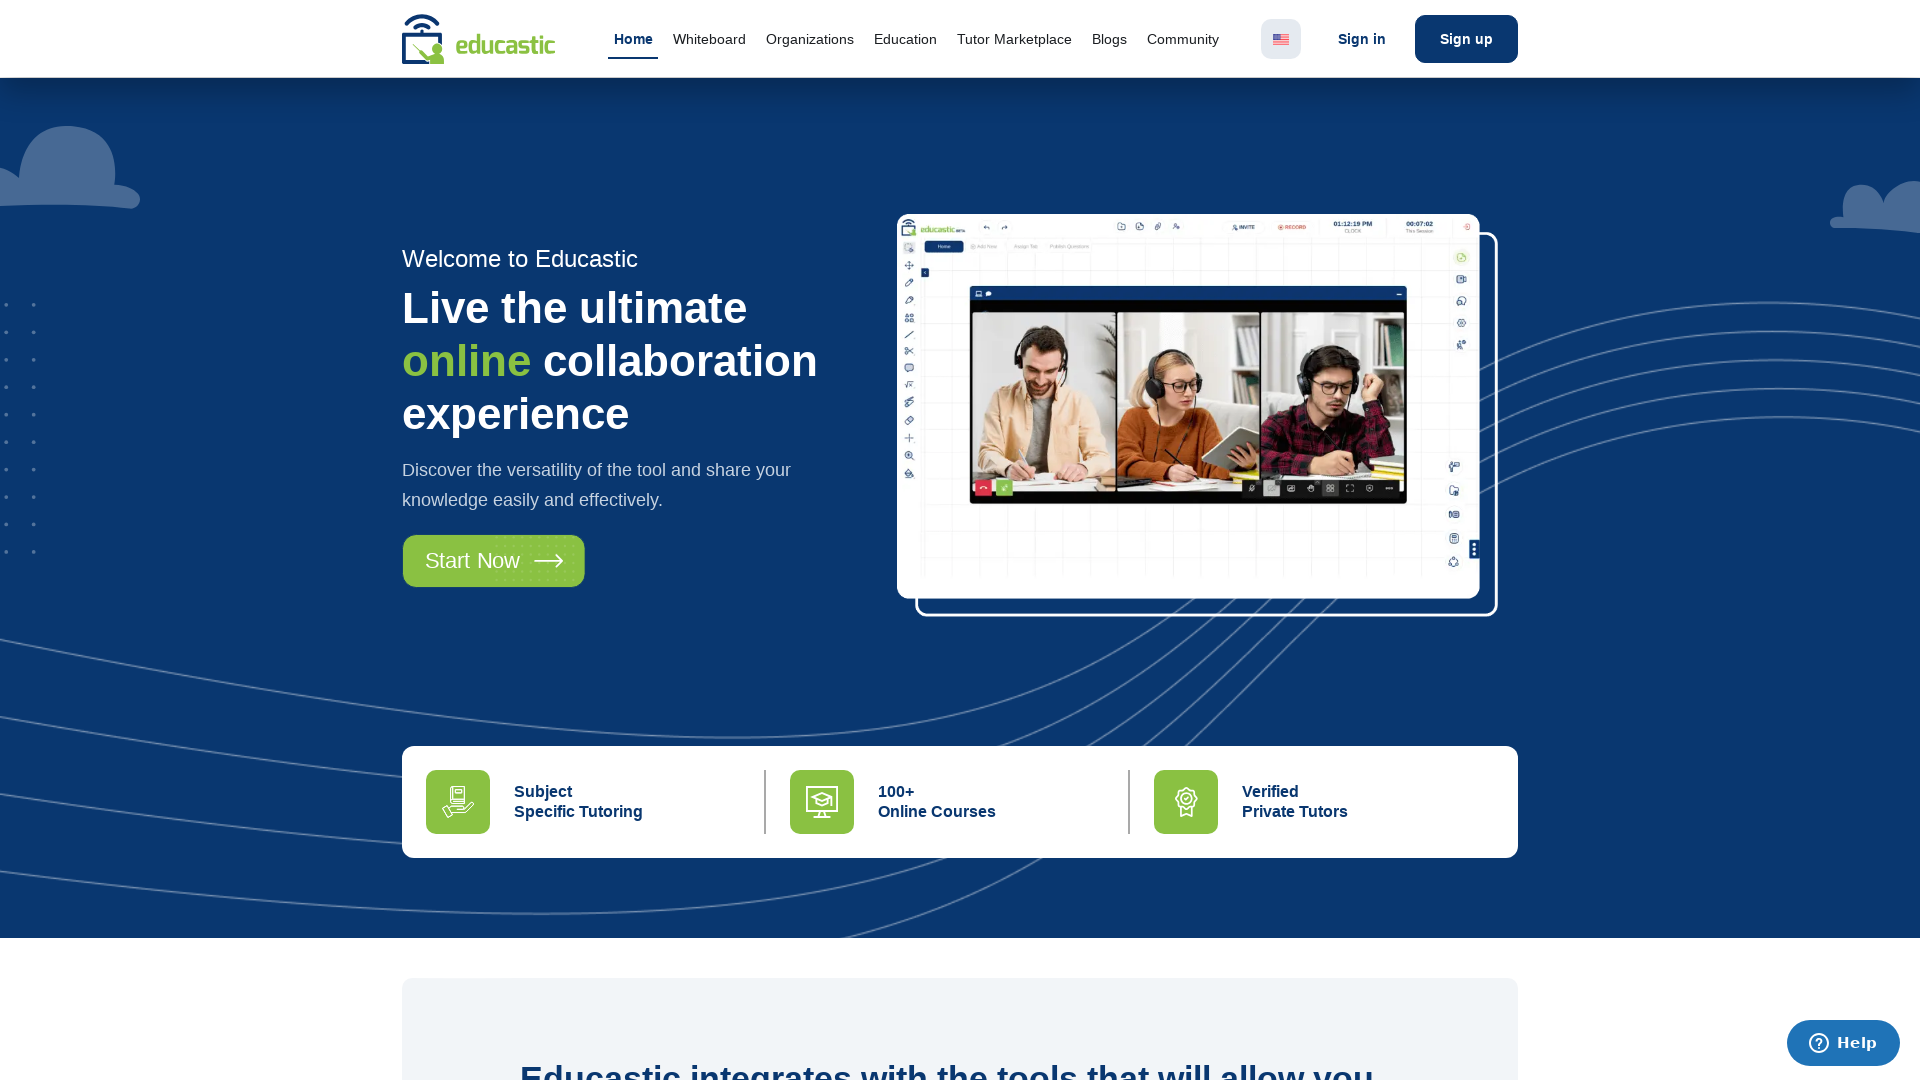

Page loaded - DOM content completed
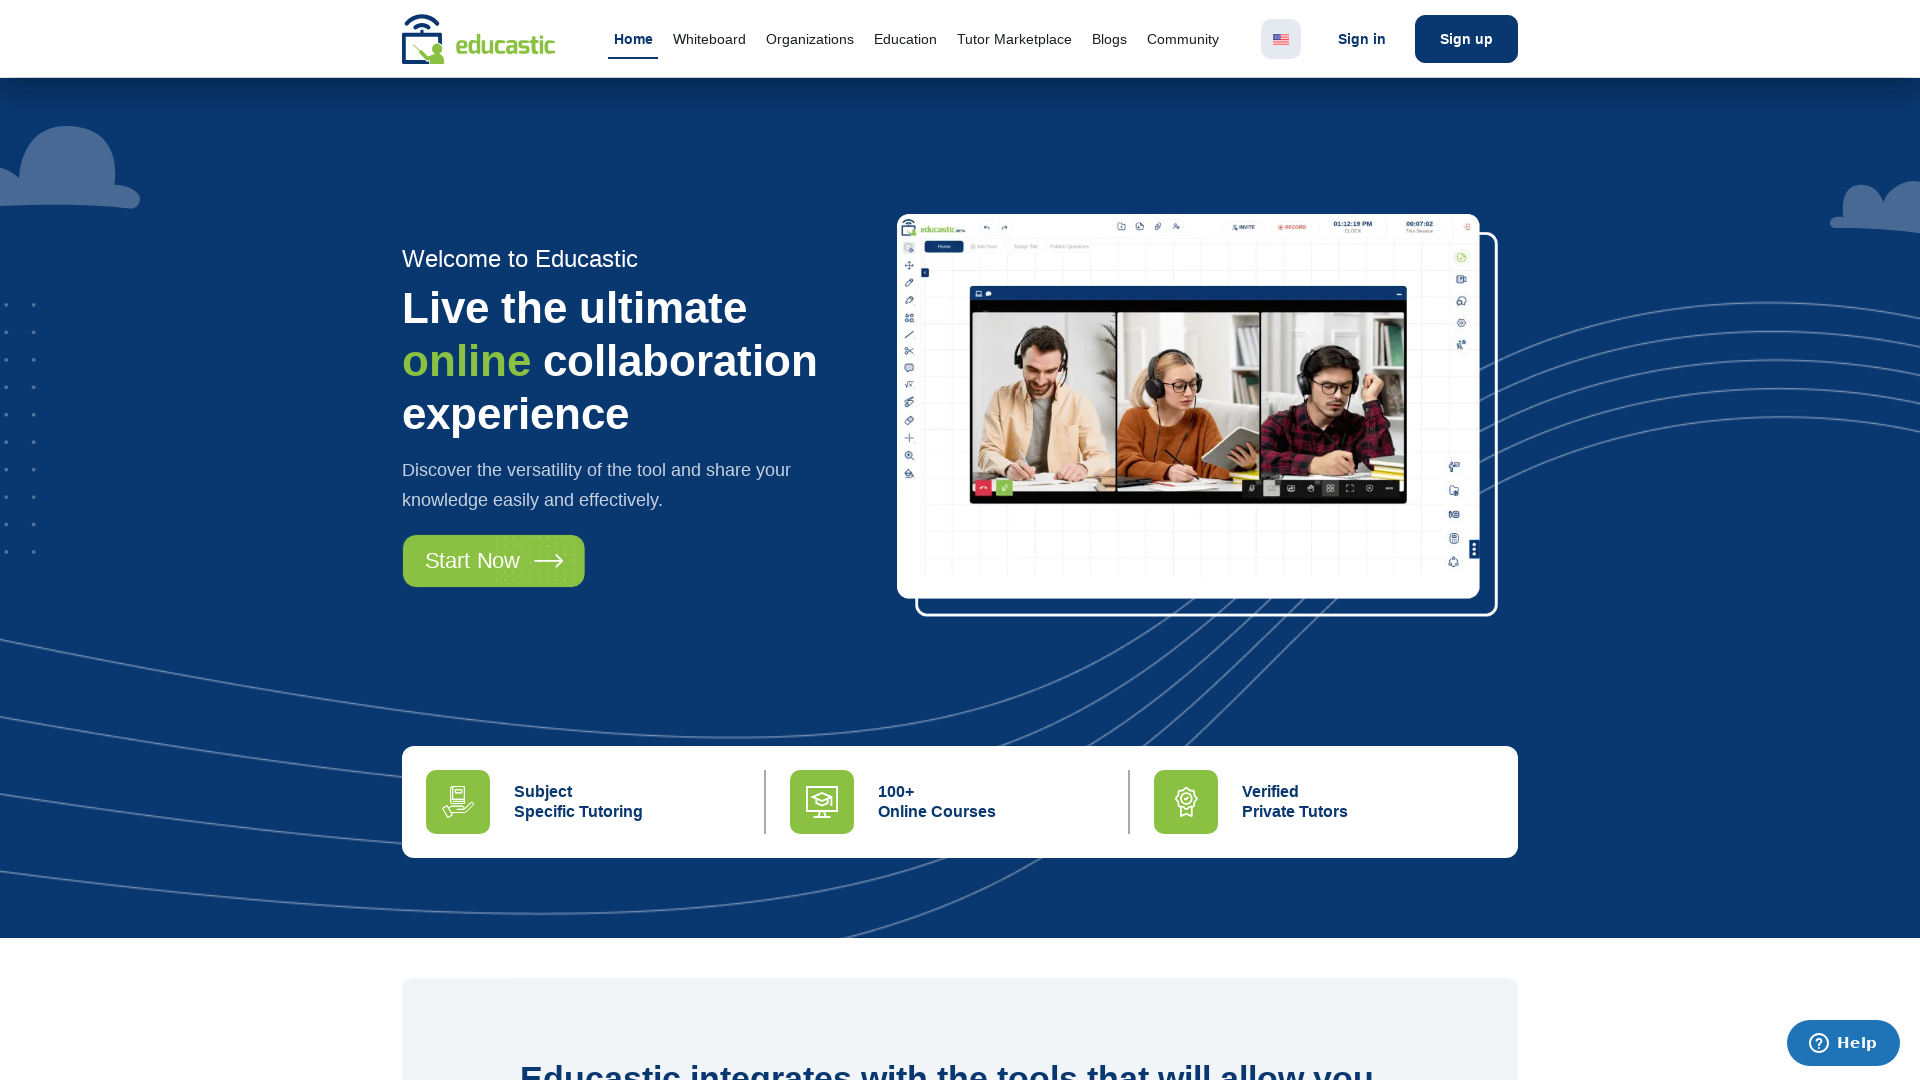

Pressed Escape key to dismiss any popups
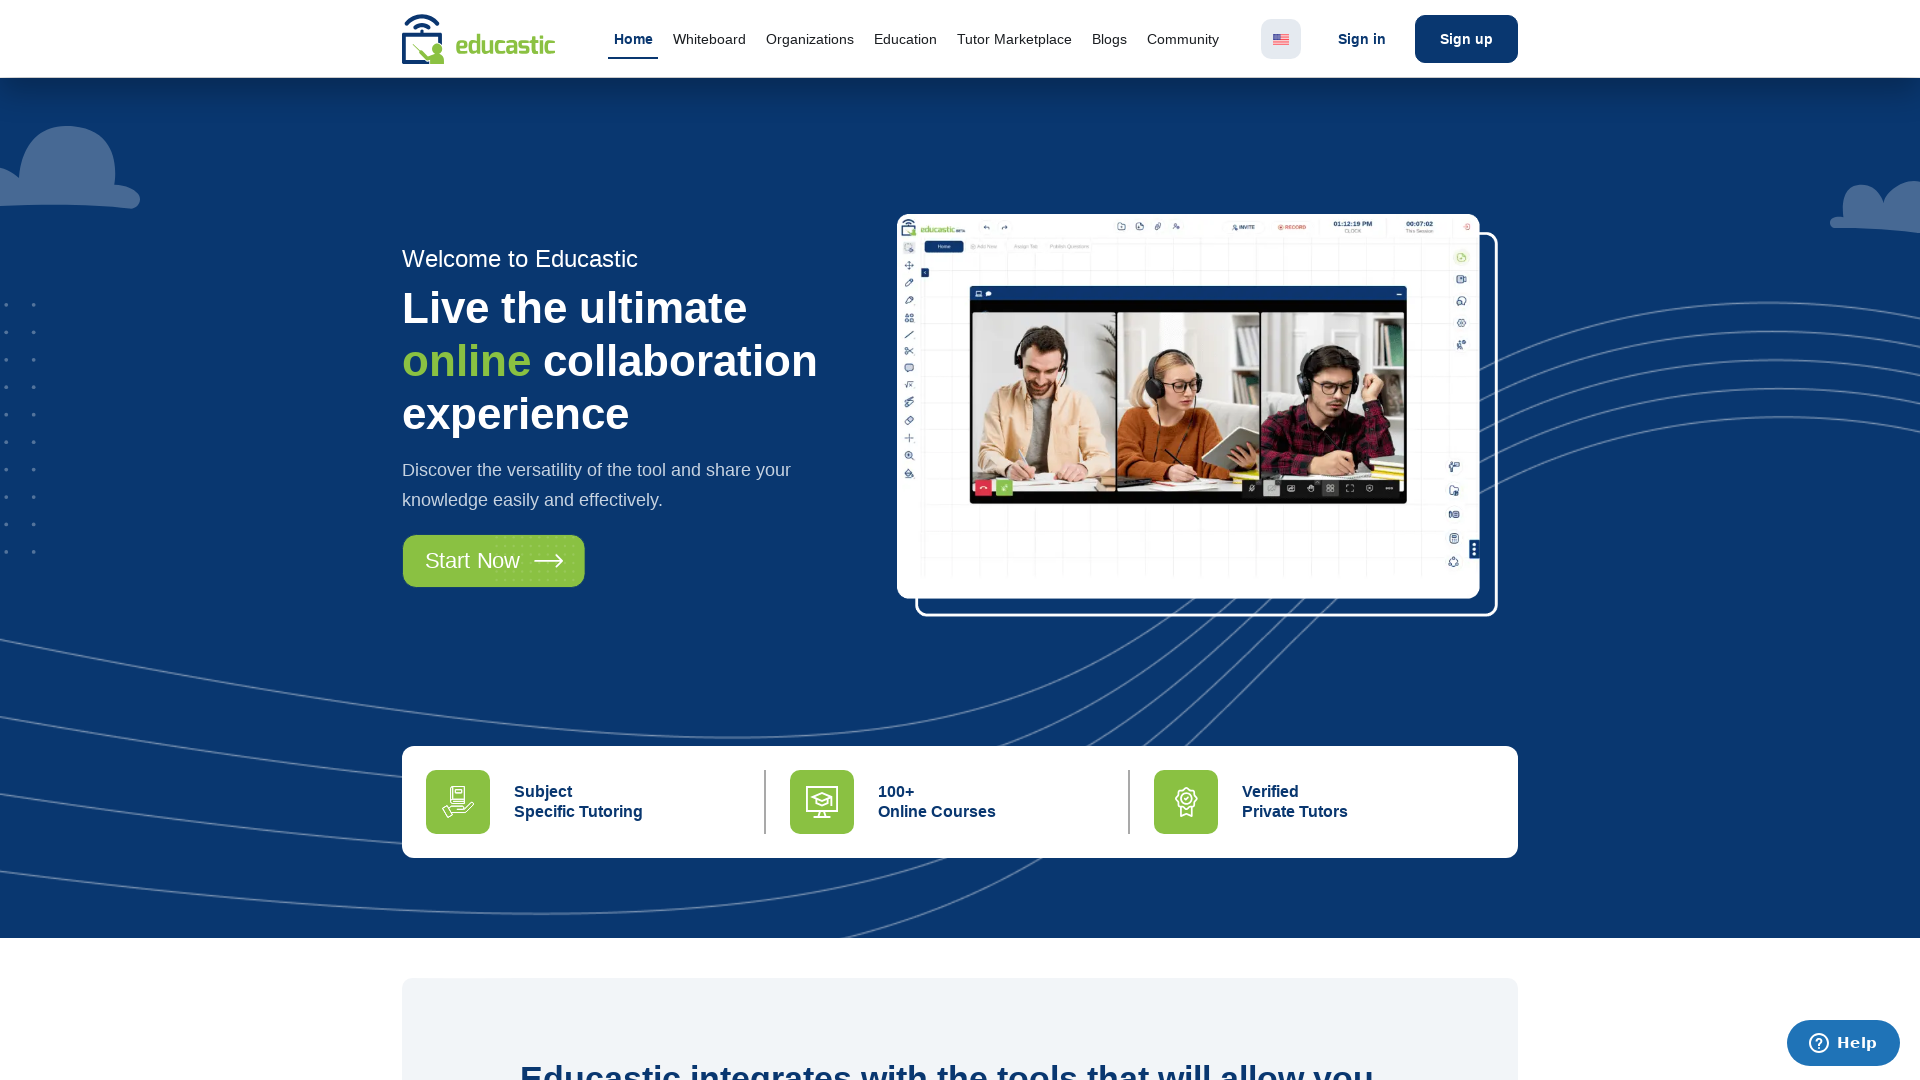

Resized window to 400x800 viewport
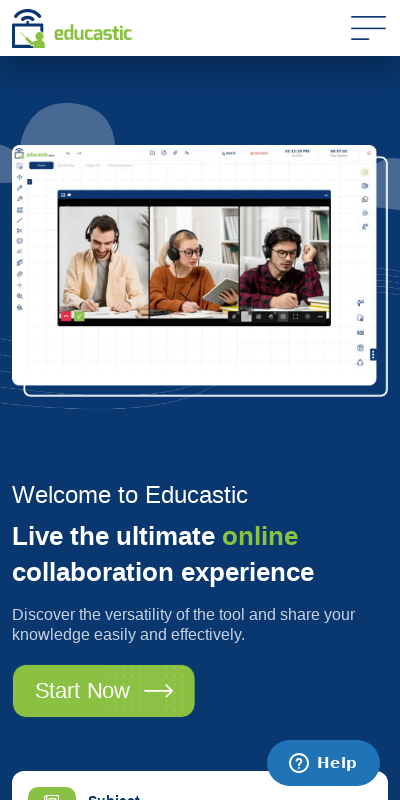

Waited 1 second to observe the resize
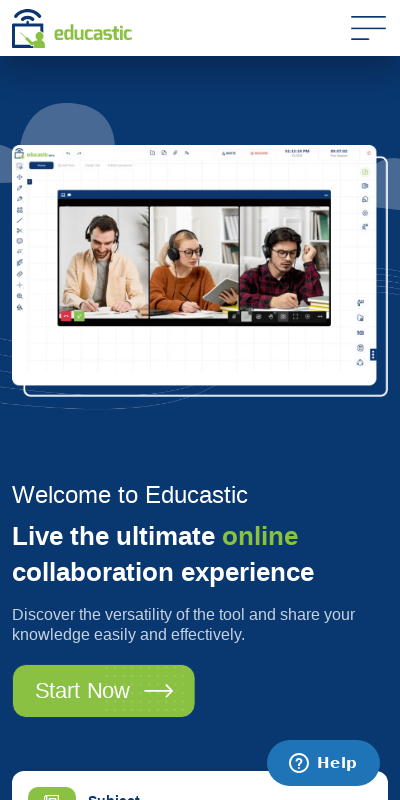

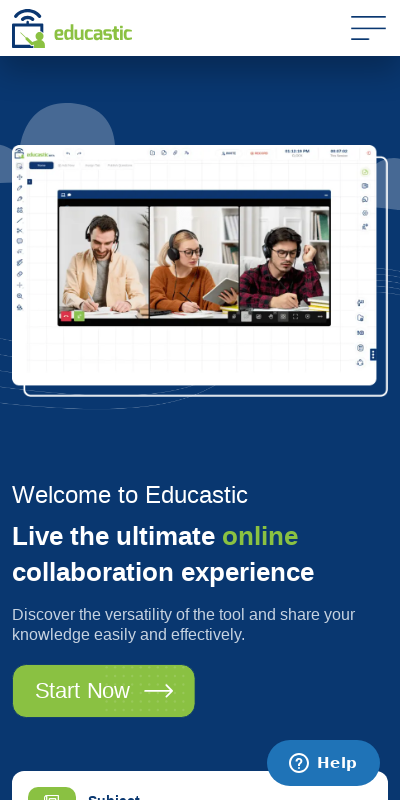